Tests a web form by filling various input types including text input, password, textarea, dropdown, datalist, checkboxes, radio buttons, color picker, date picker, and range slider.

Starting URL: https://www.selenium.dev/selenium/web/web-form.html

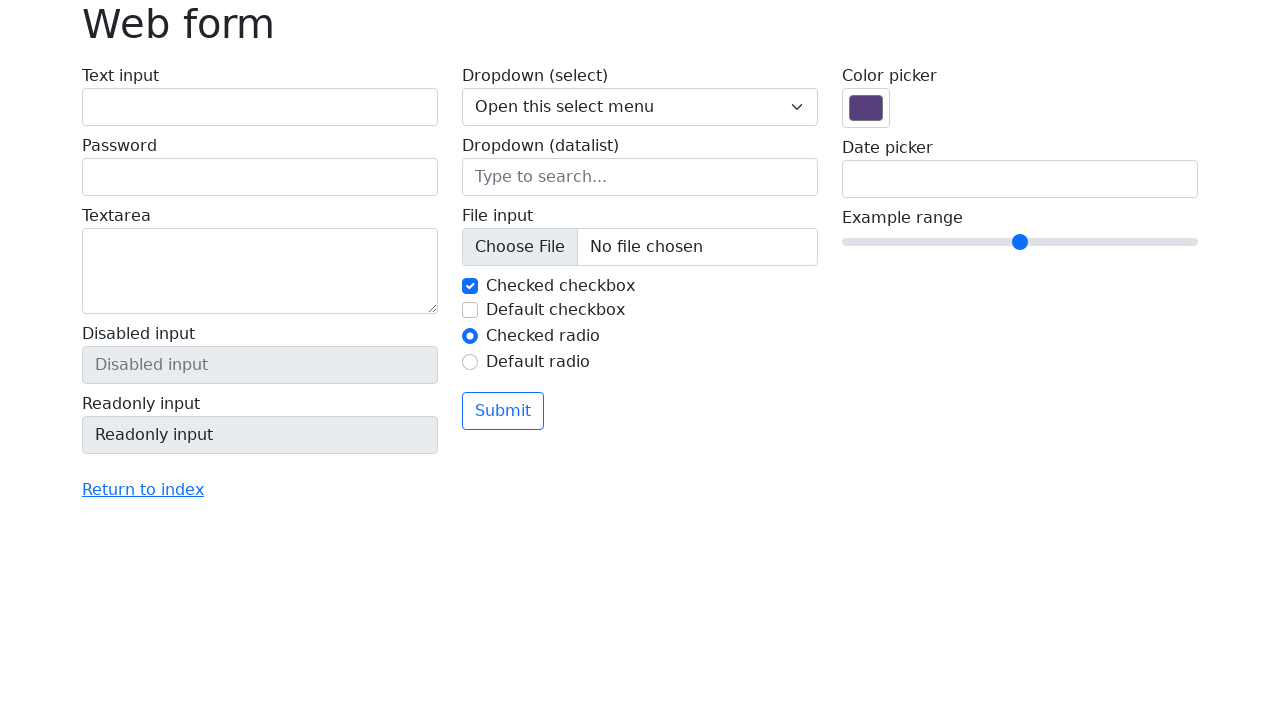

Filled text input field with 'Sample text input' on input[name='my-text']
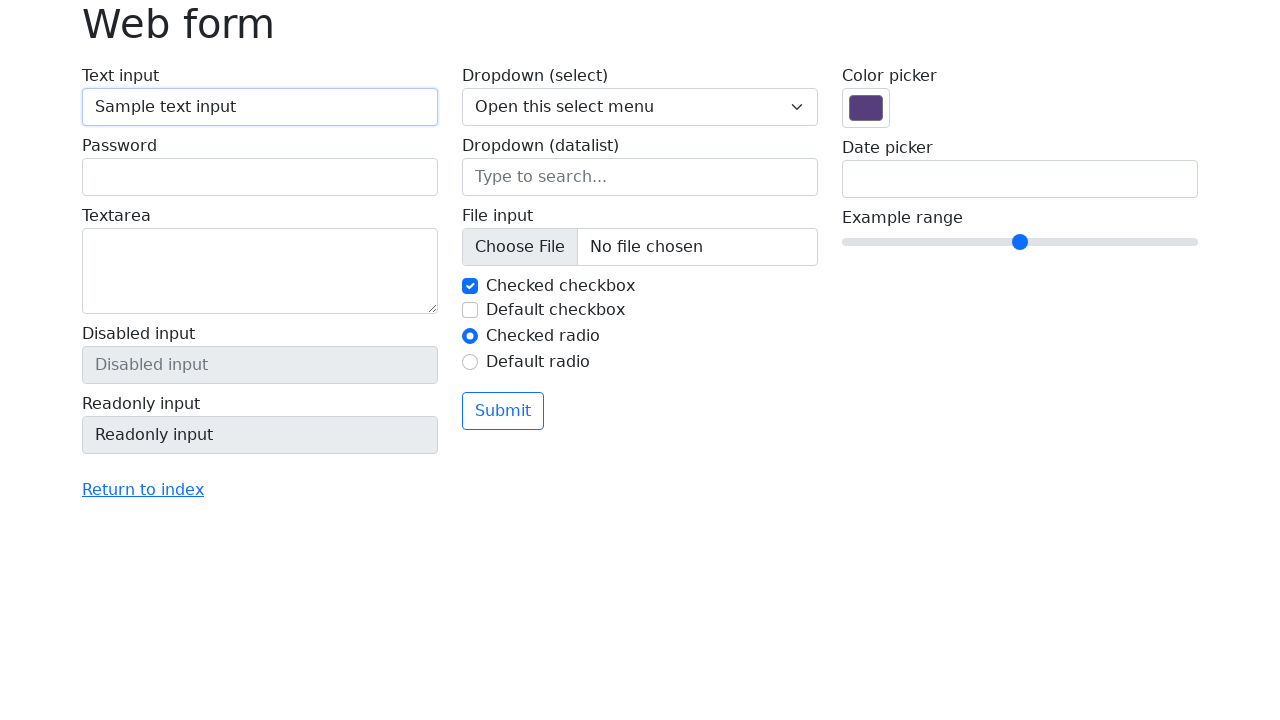

Filled password field with 'Password123' on input[name='my-password']
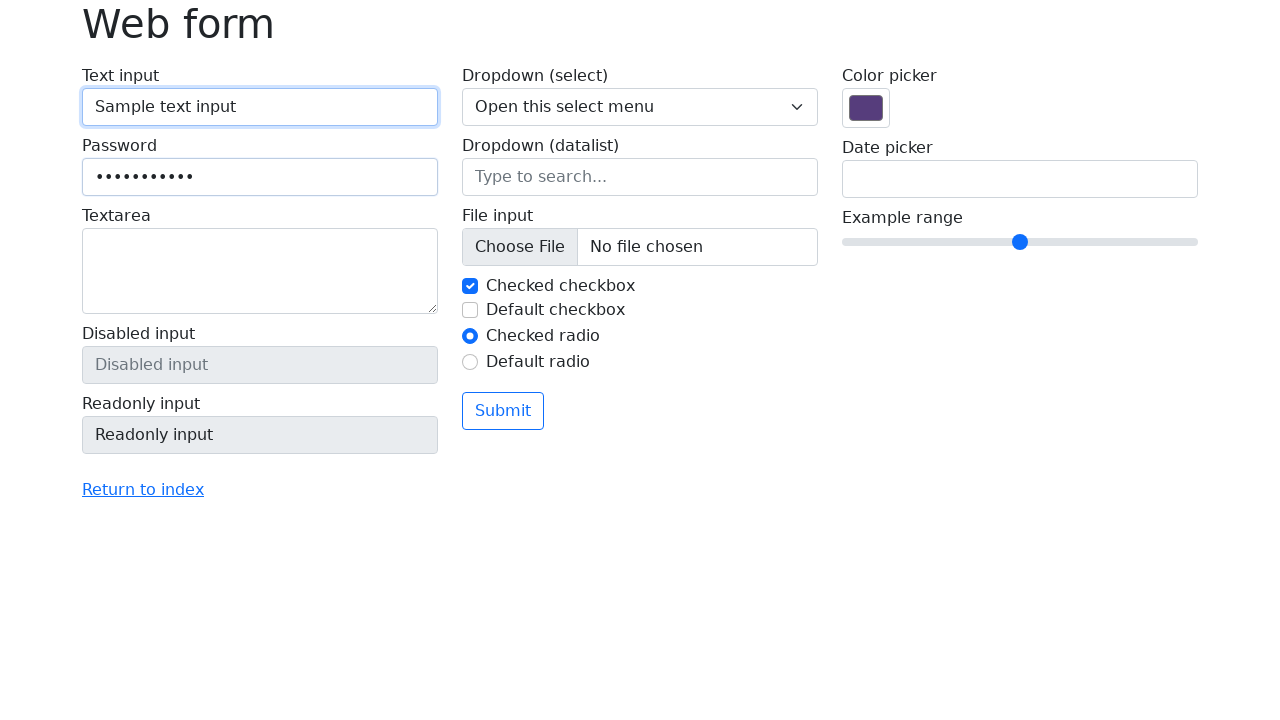

Filled textarea with sample content on textarea[name='my-textarea']
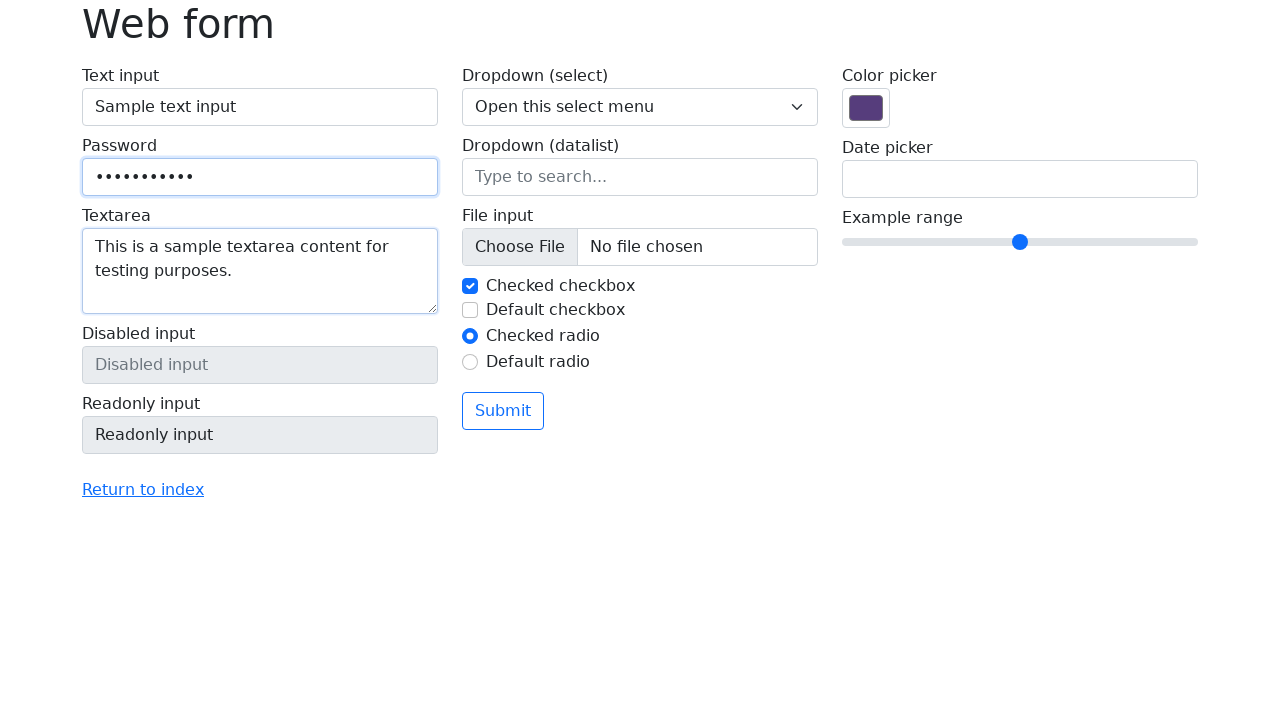

Selected 'Two' from dropdown menu on select[name='my-select']
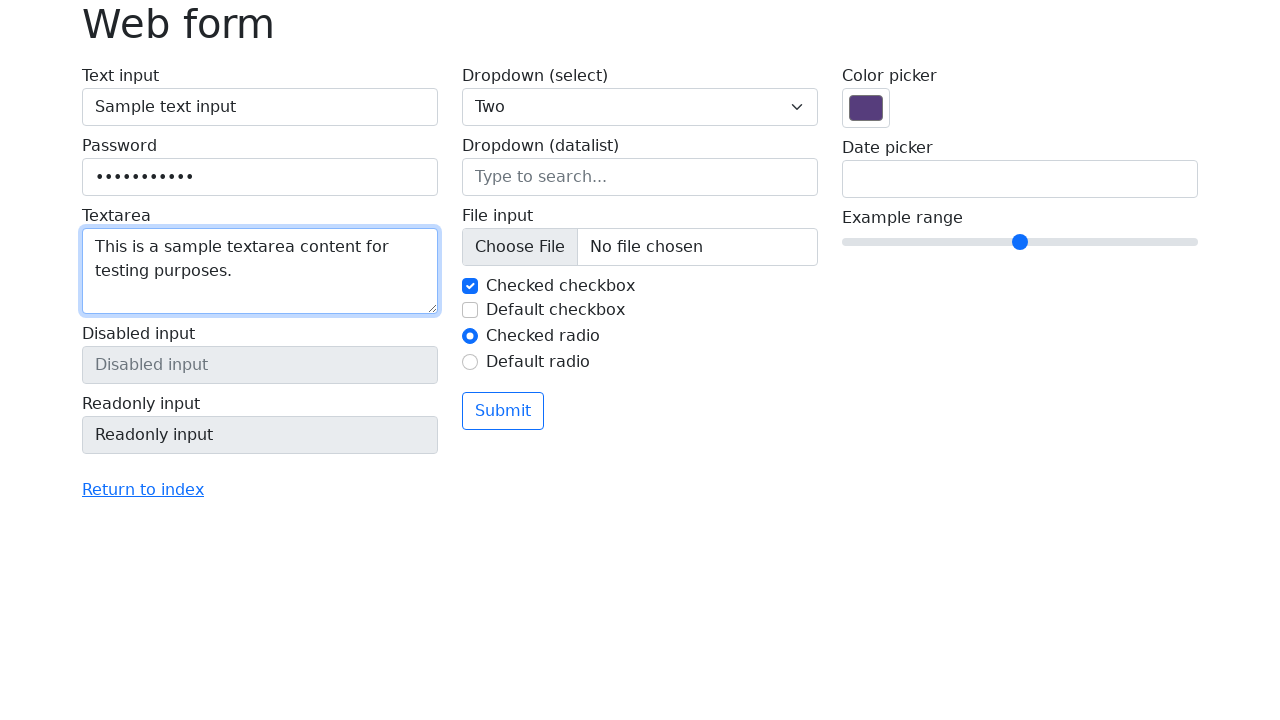

Filled datalist input with 'San Francisco' on input[name='my-datalist']
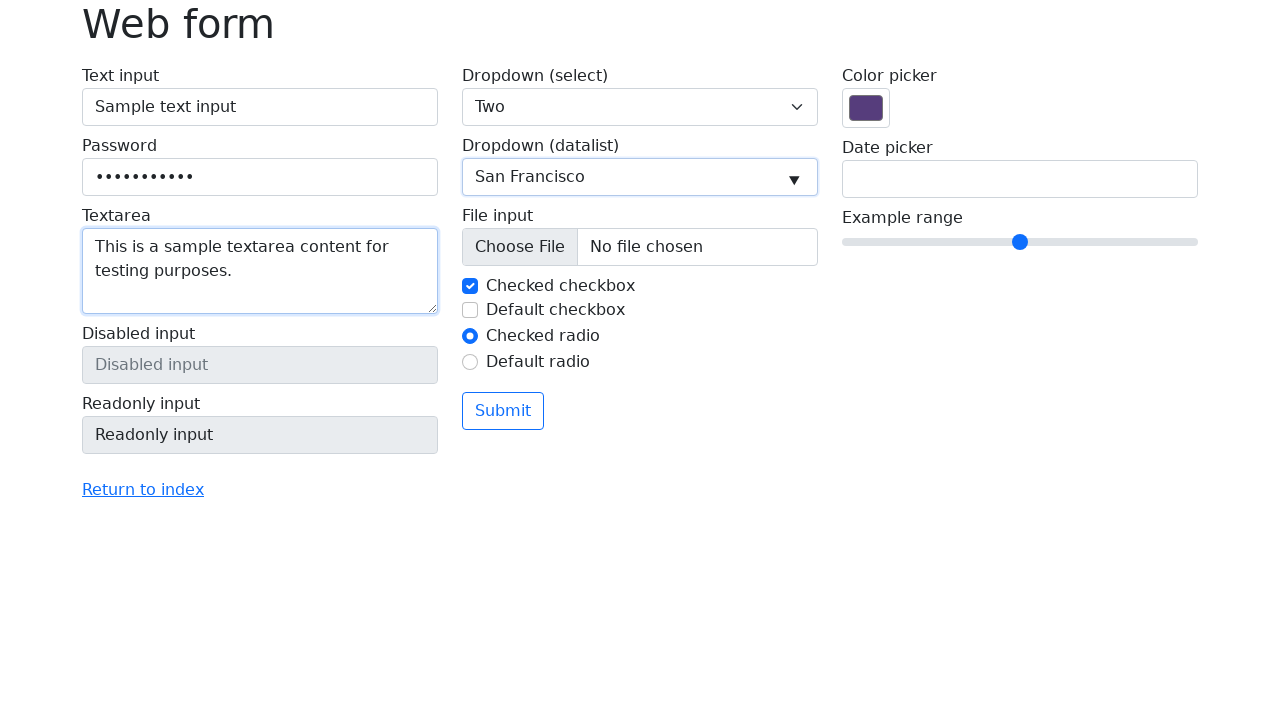

Unchecked checkbox 1 at (470, 286) on #my-check-1
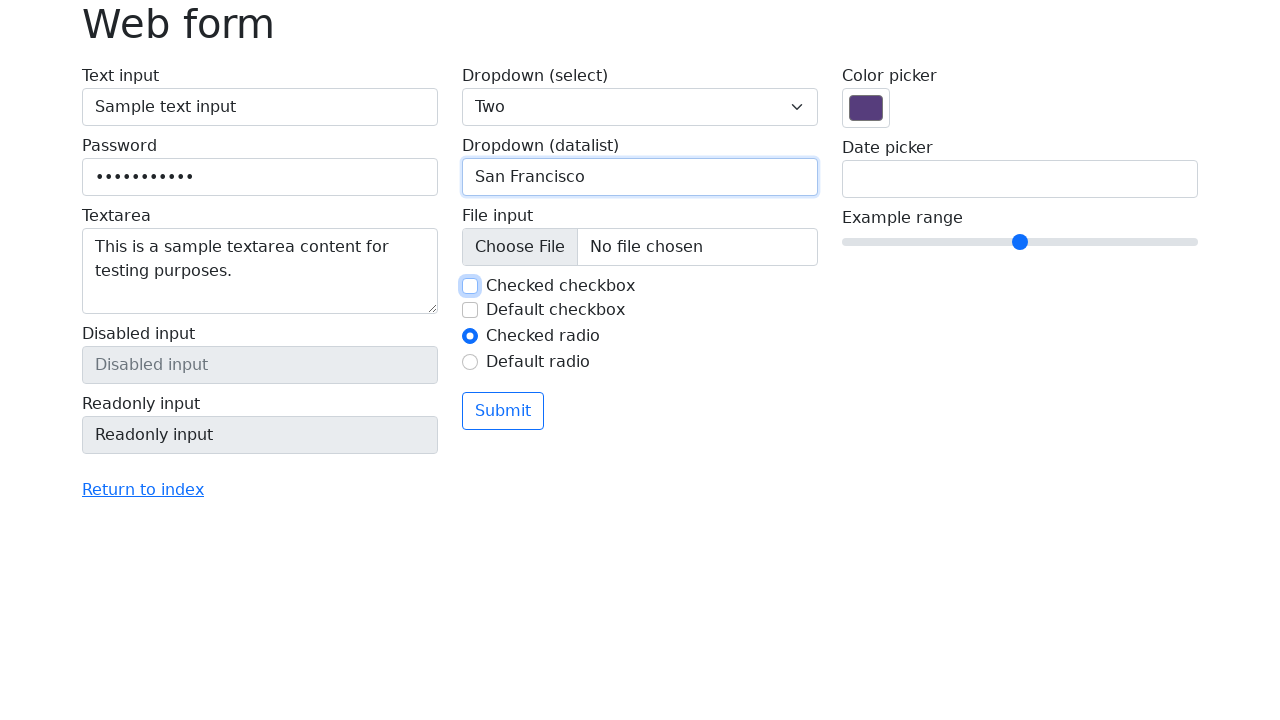

Checked checkbox 2 at (470, 310) on #my-check-2
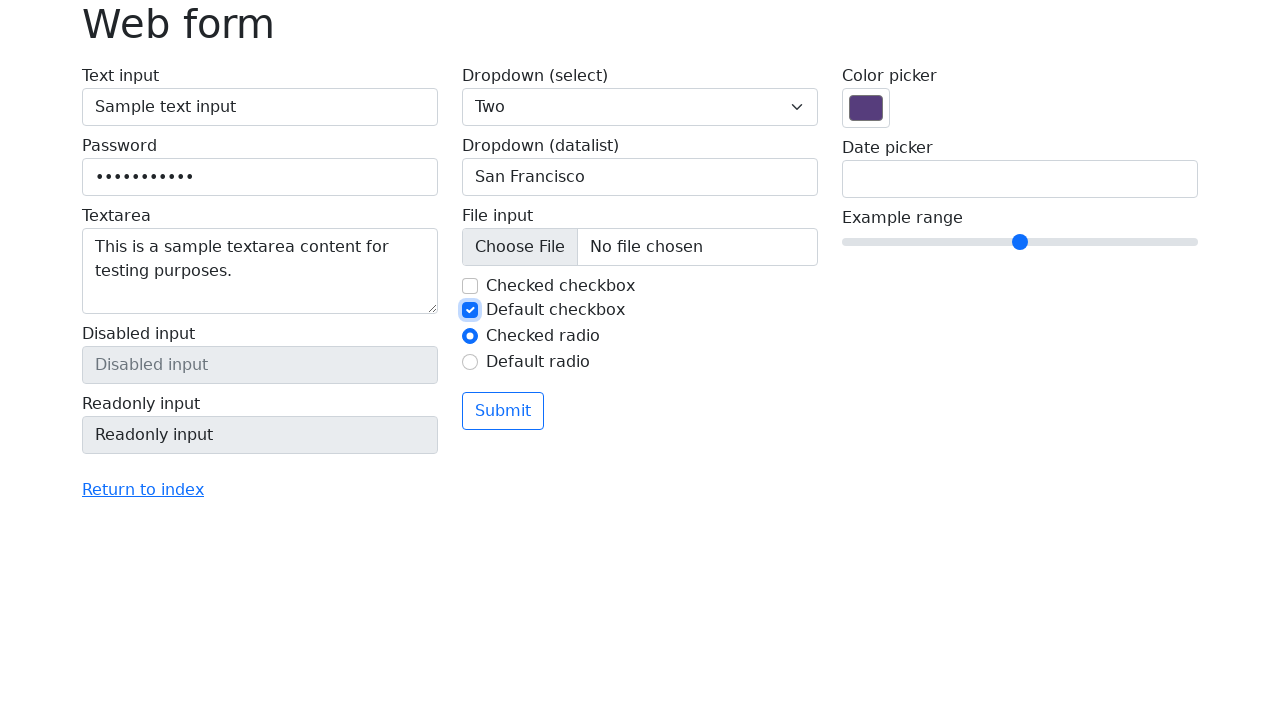

Selected radio button 2 at (470, 362) on #my-radio-2
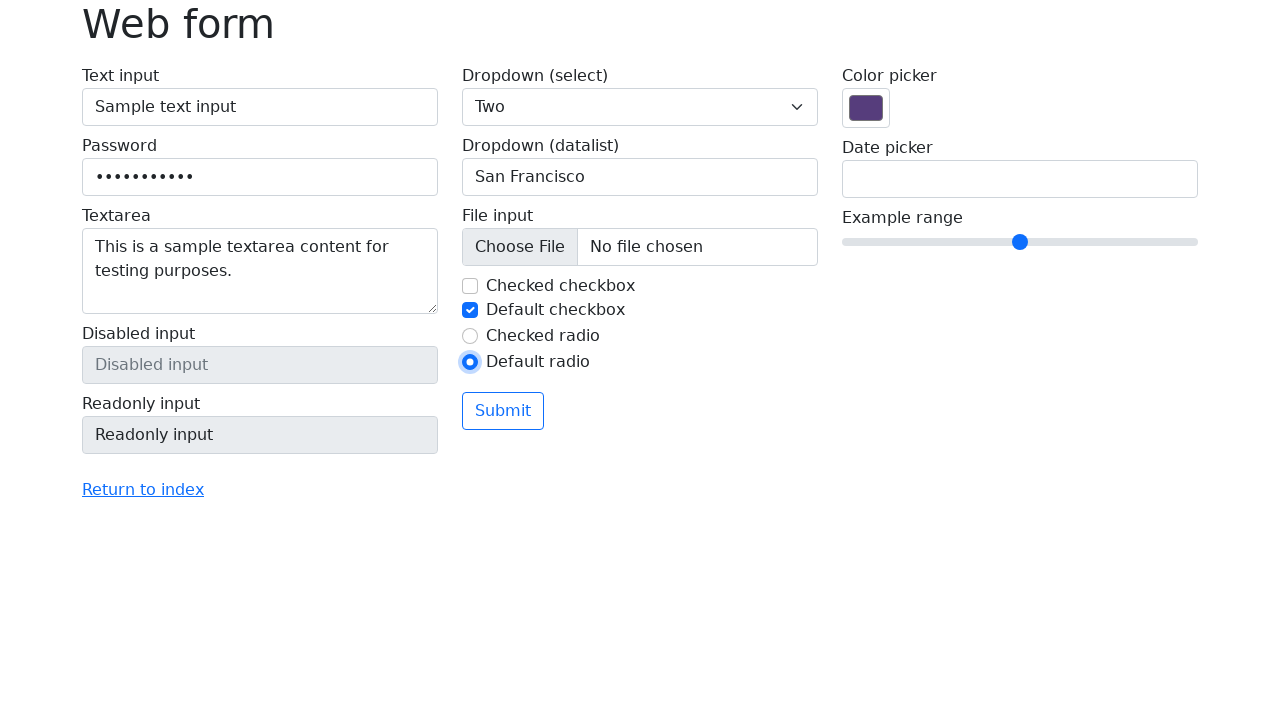

Selected color #ff5733 using color picker on input[name='my-colors']
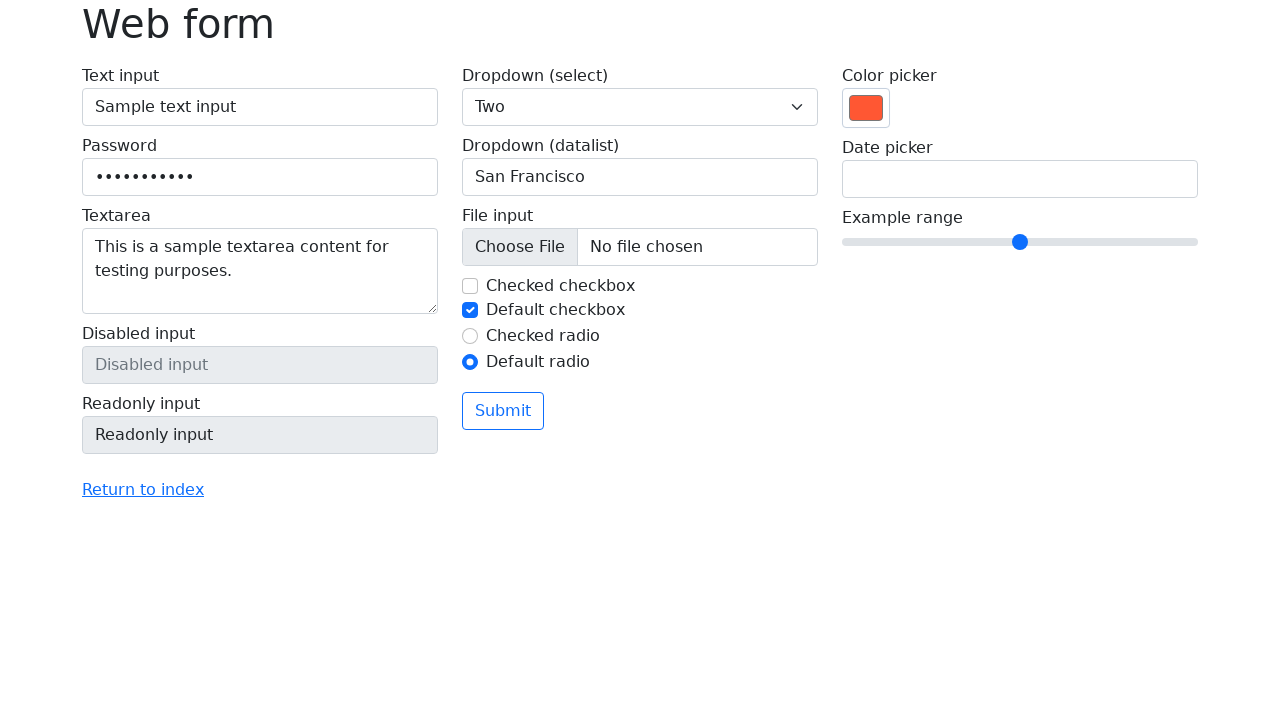

Selected date 2024-06-15 using date picker on input[name='my-date']
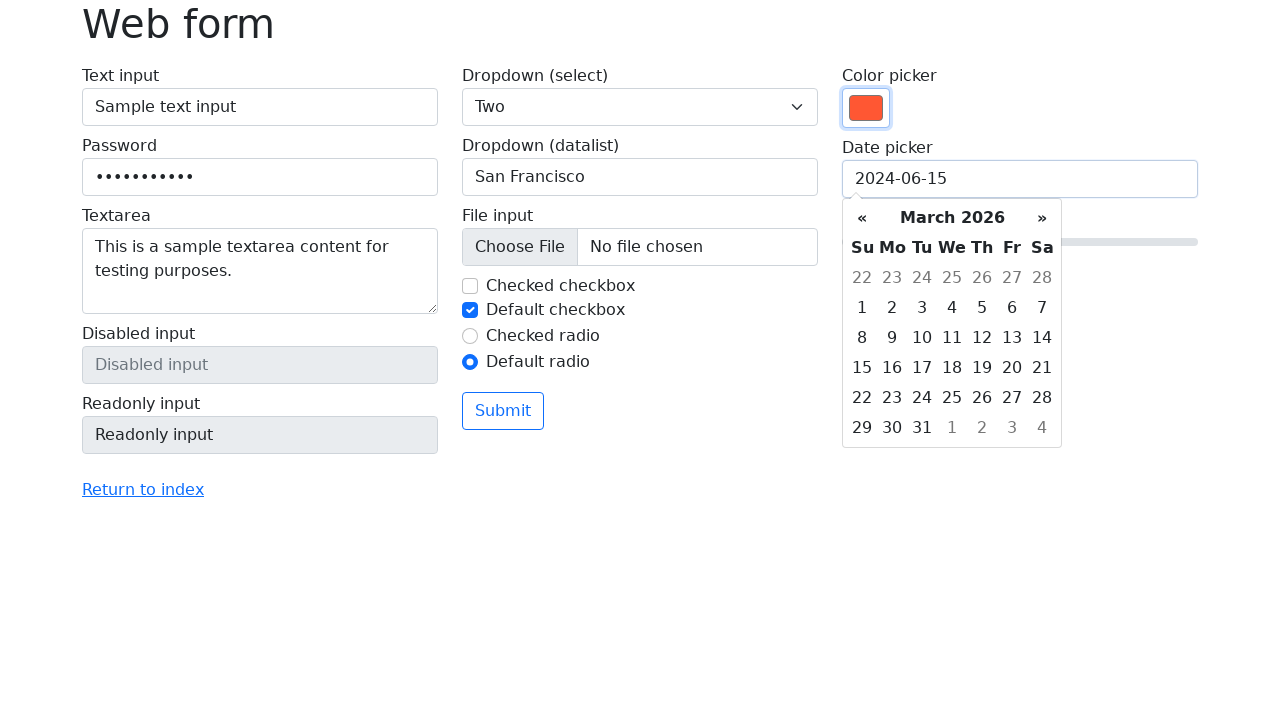

Set range slider value to 7 on input[name='my-range']
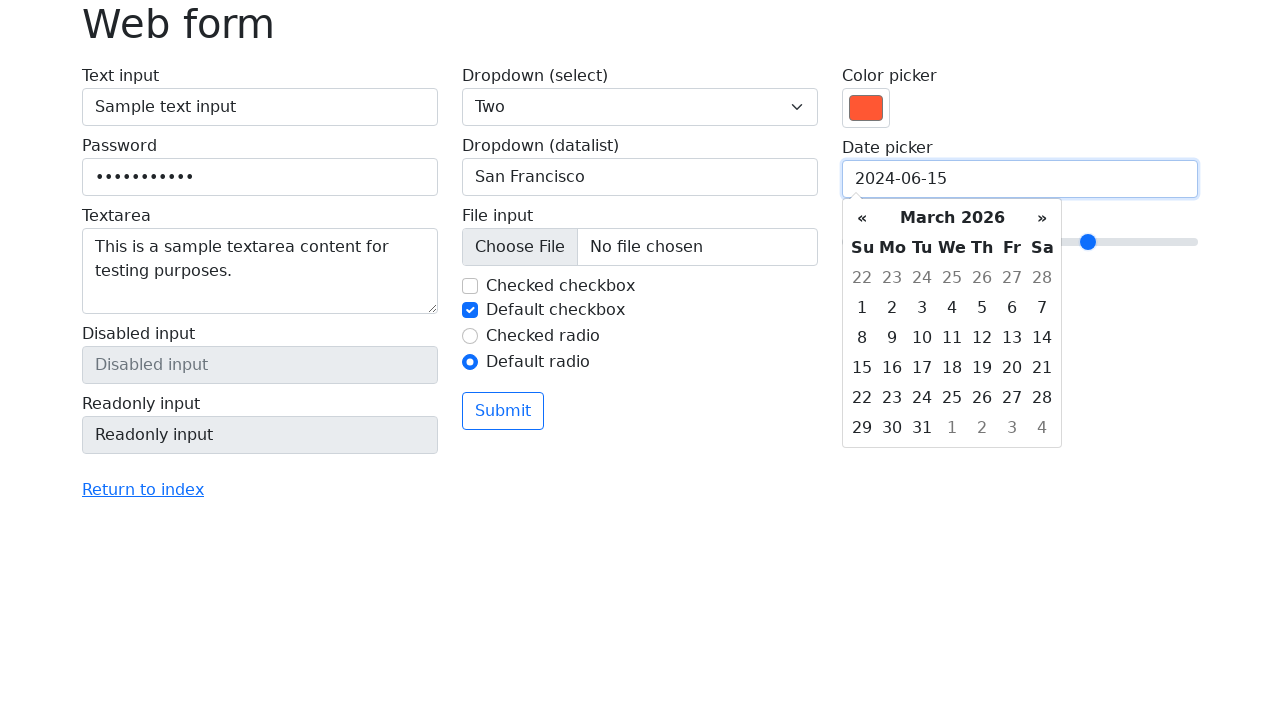

Clicked submit button to submit the form at (503, 411) on button[type='submit']
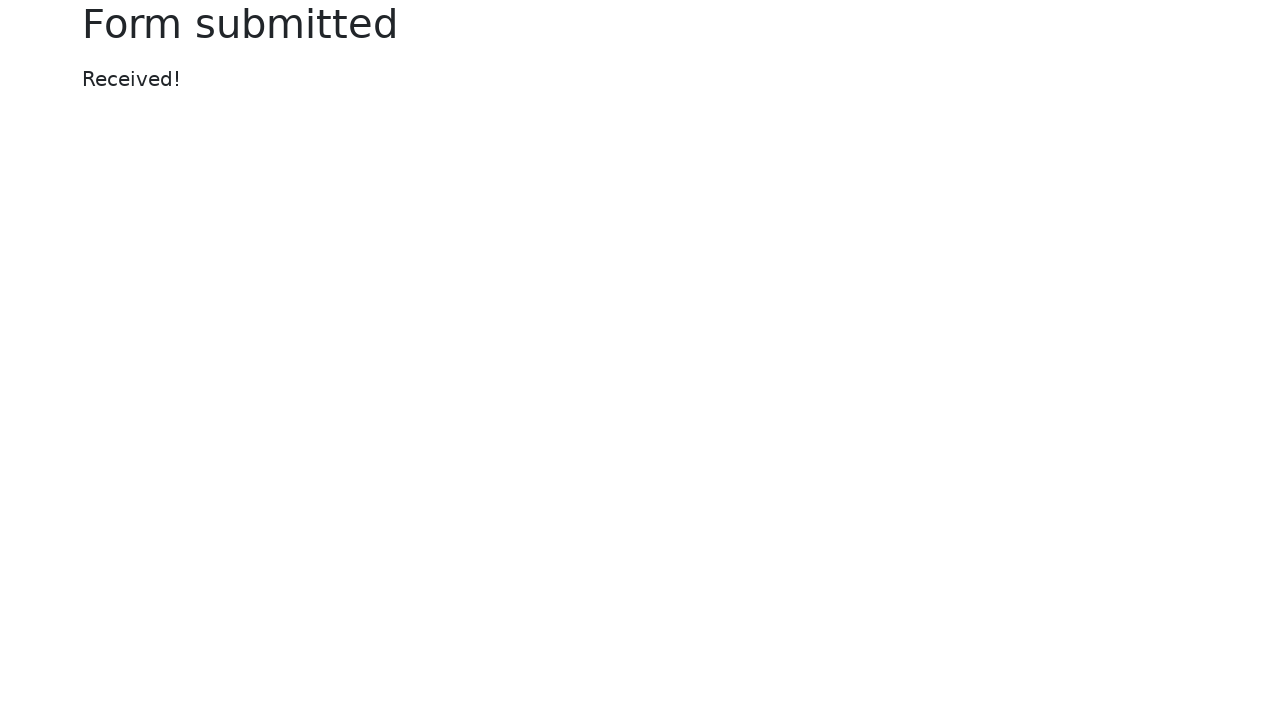

Form submission successful - 'Form submitted' heading appeared
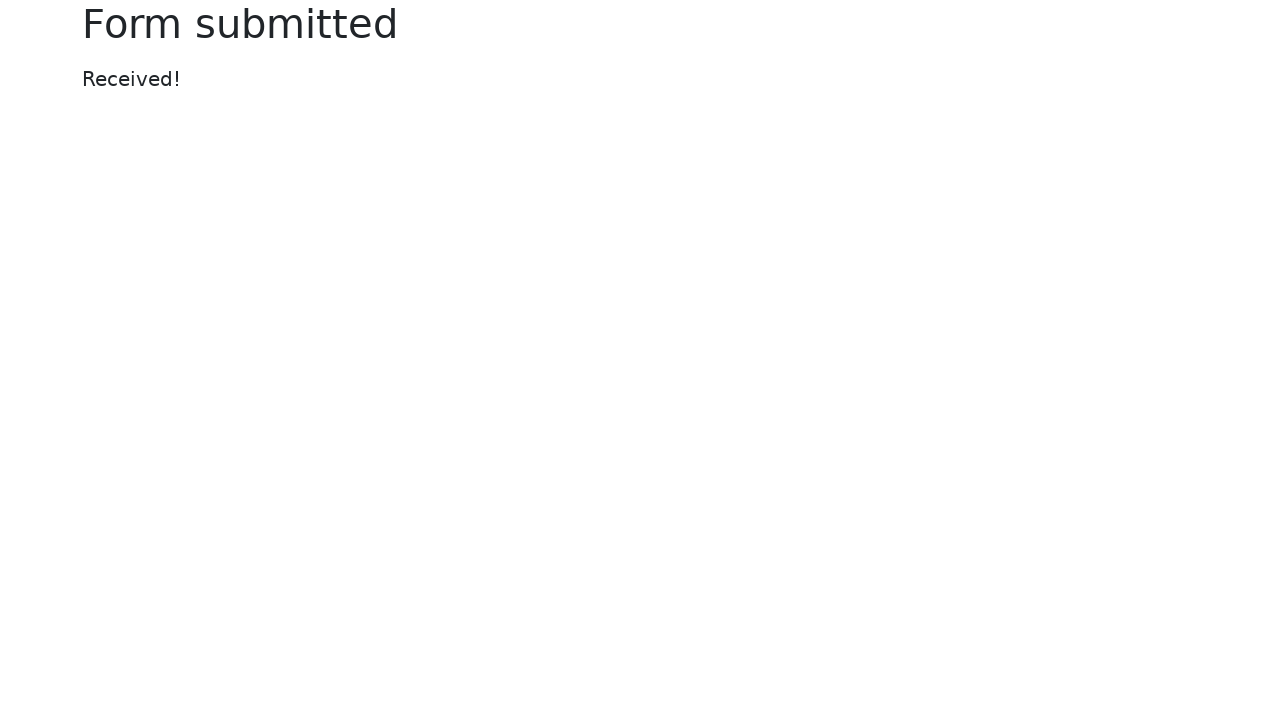

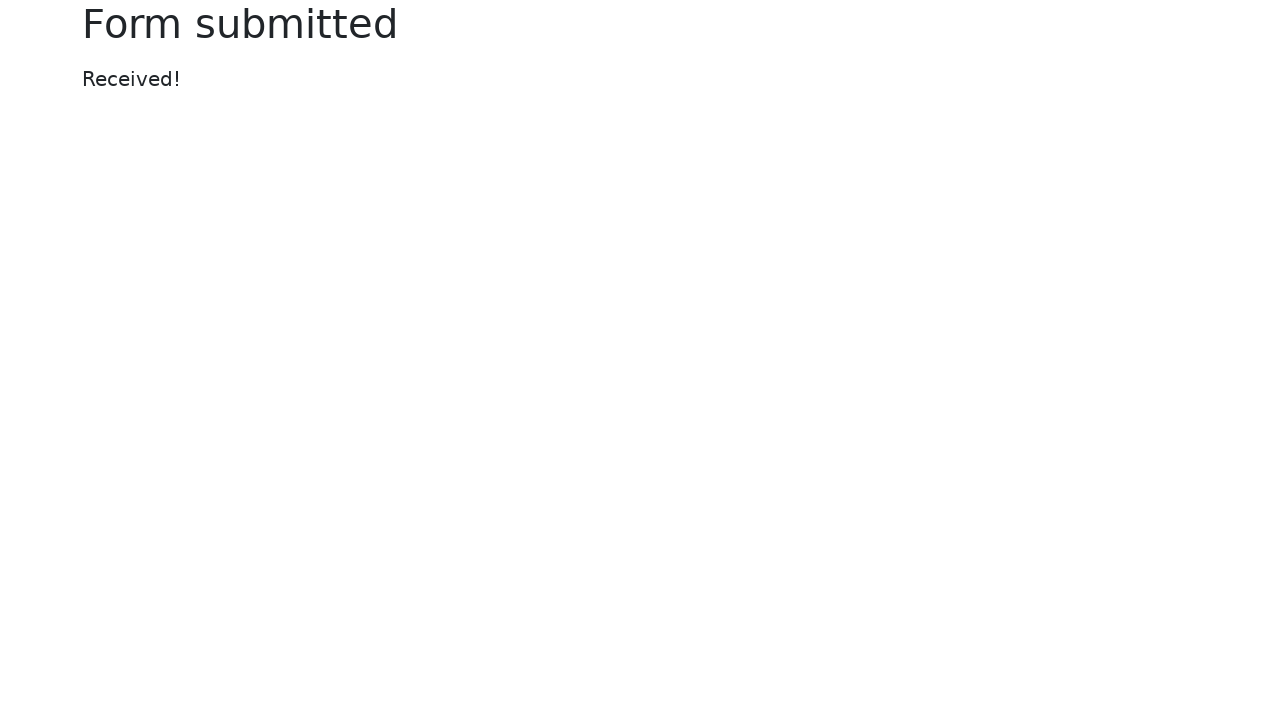